Tests shopping cart functionality by adding specific quantities of products (2 Funny Cow, 1 Fluffy Bunny) and verifying they appear correctly in the cart

Starting URL: https://jupiter.cloud.planittesting.com

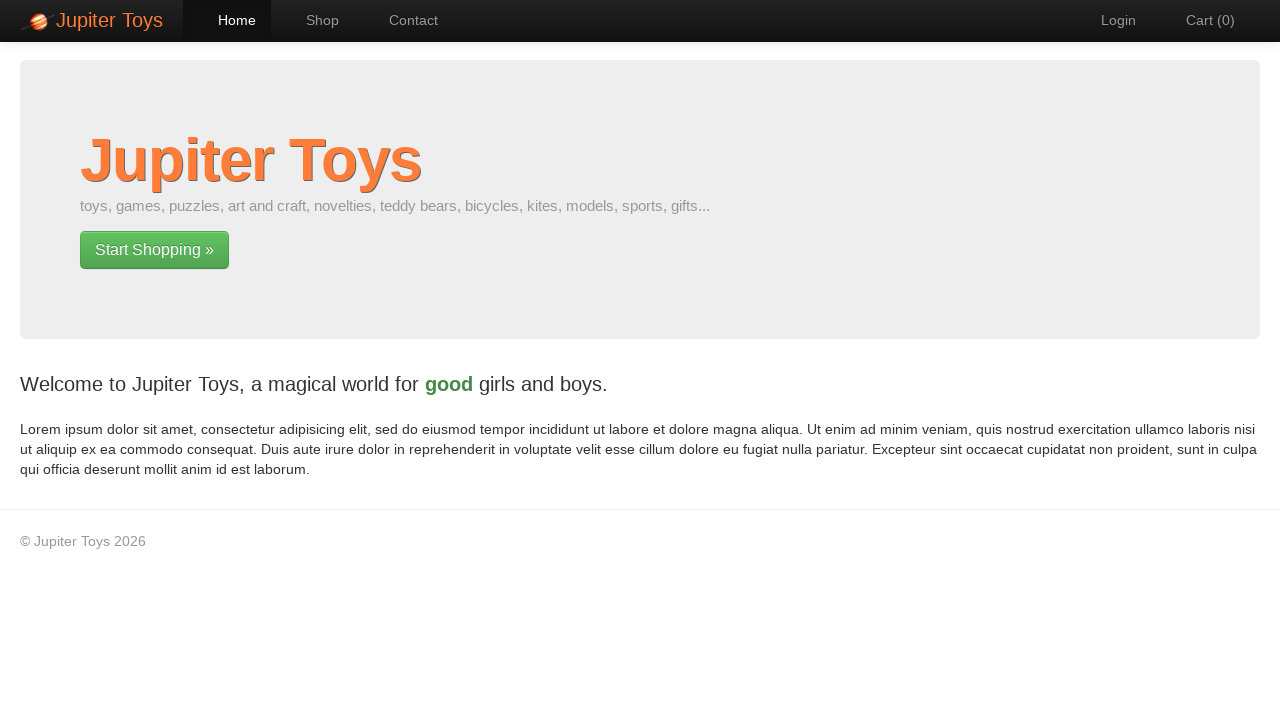

Clicked Home link at (227, 20) on text=Home
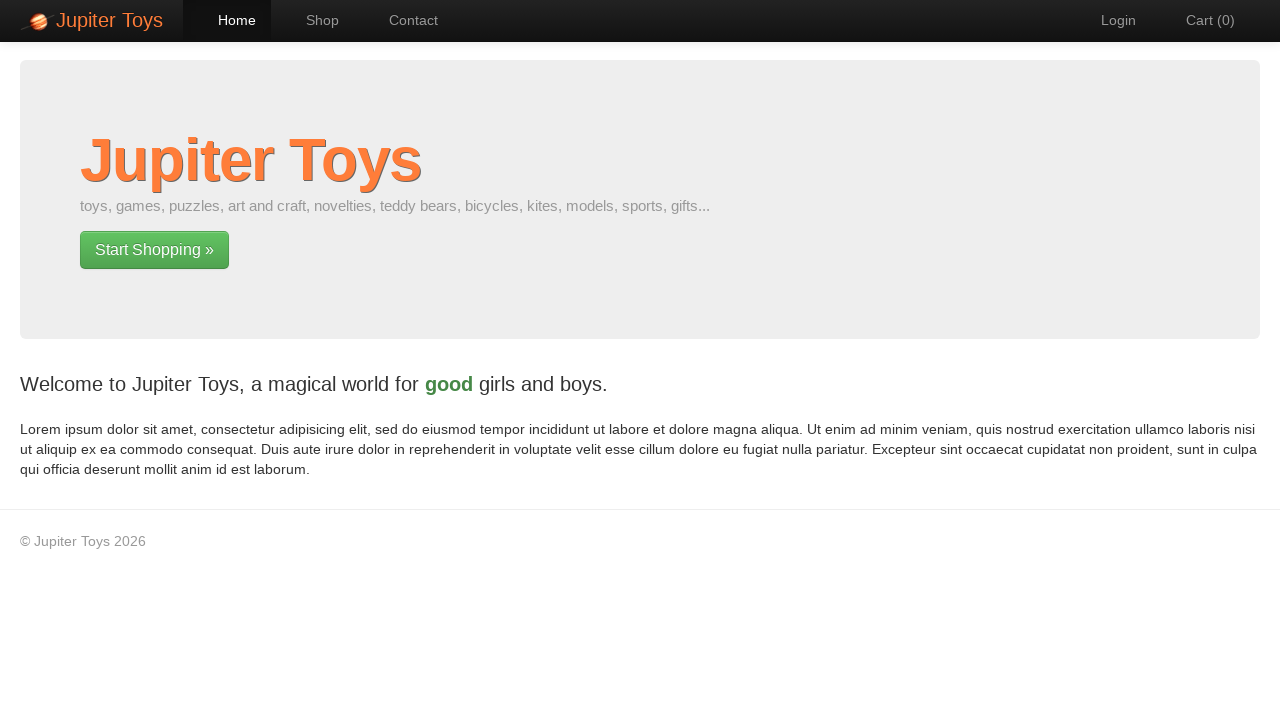

Clicked Shop link at (312, 20) on text=Shop
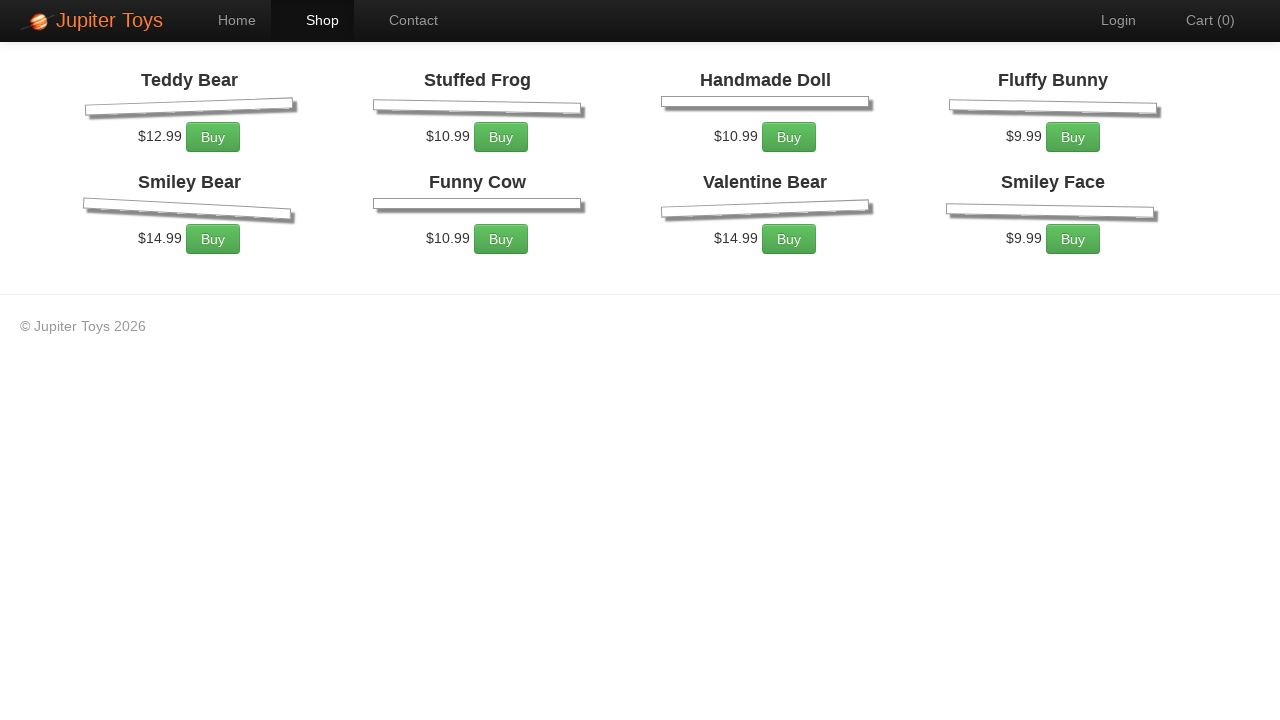

Located products list
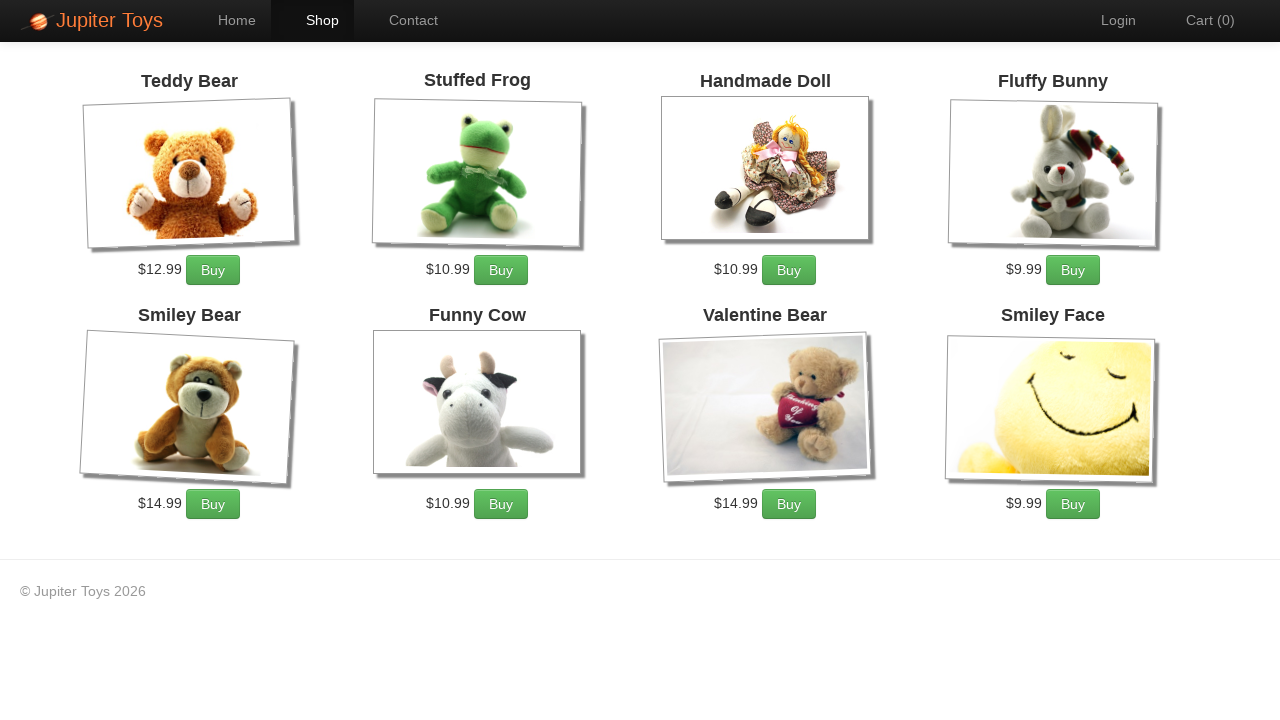

Found 8 products on the page
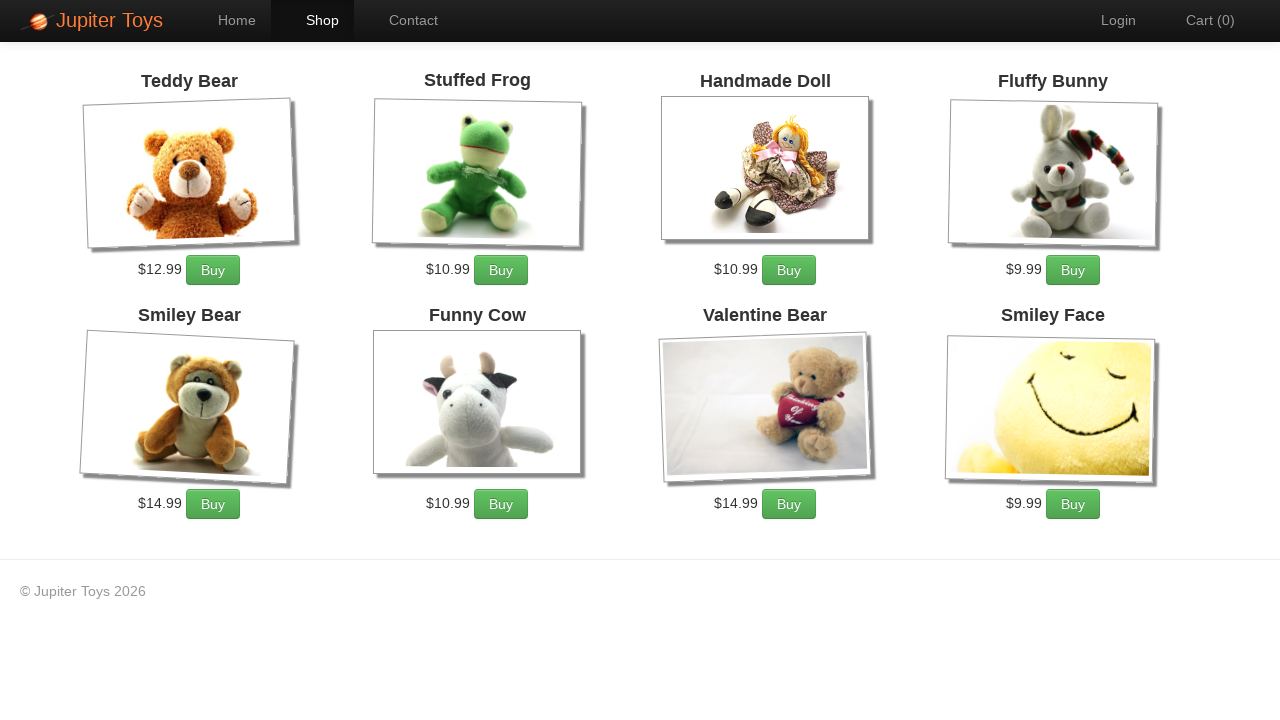

Retrieved product title: Teddy Bear
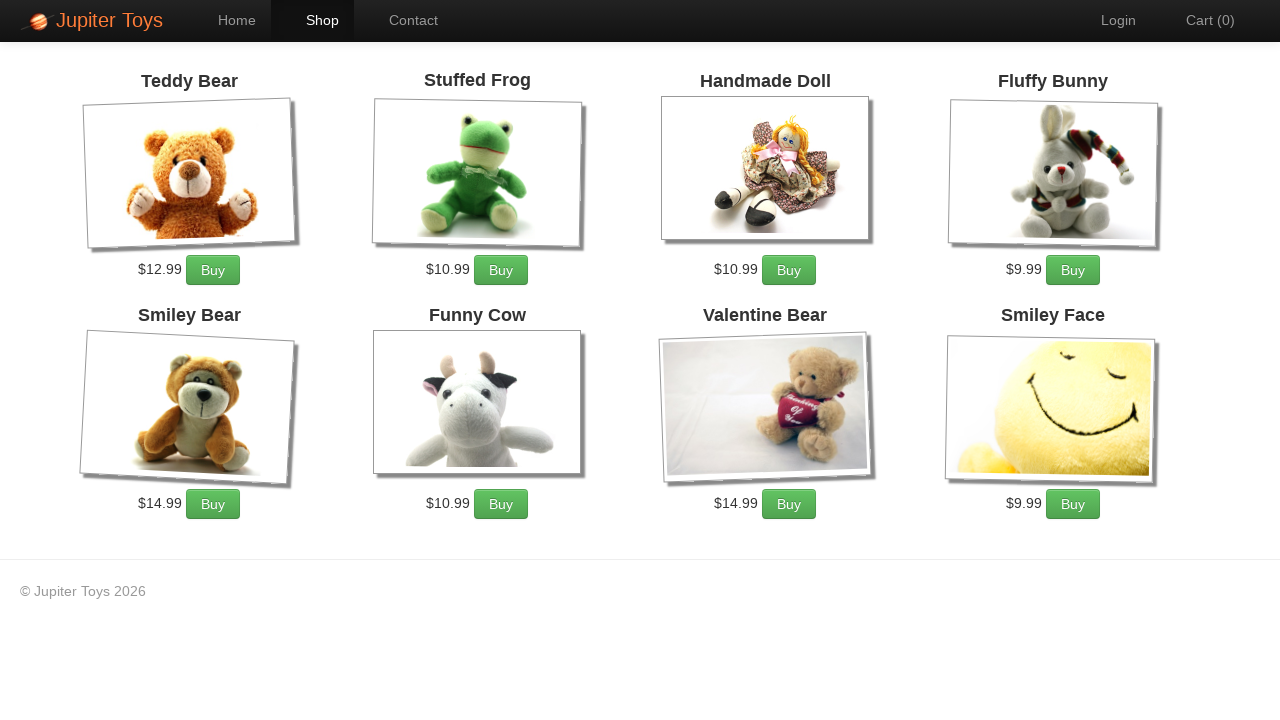

Retrieved product title: Stuffed Frog
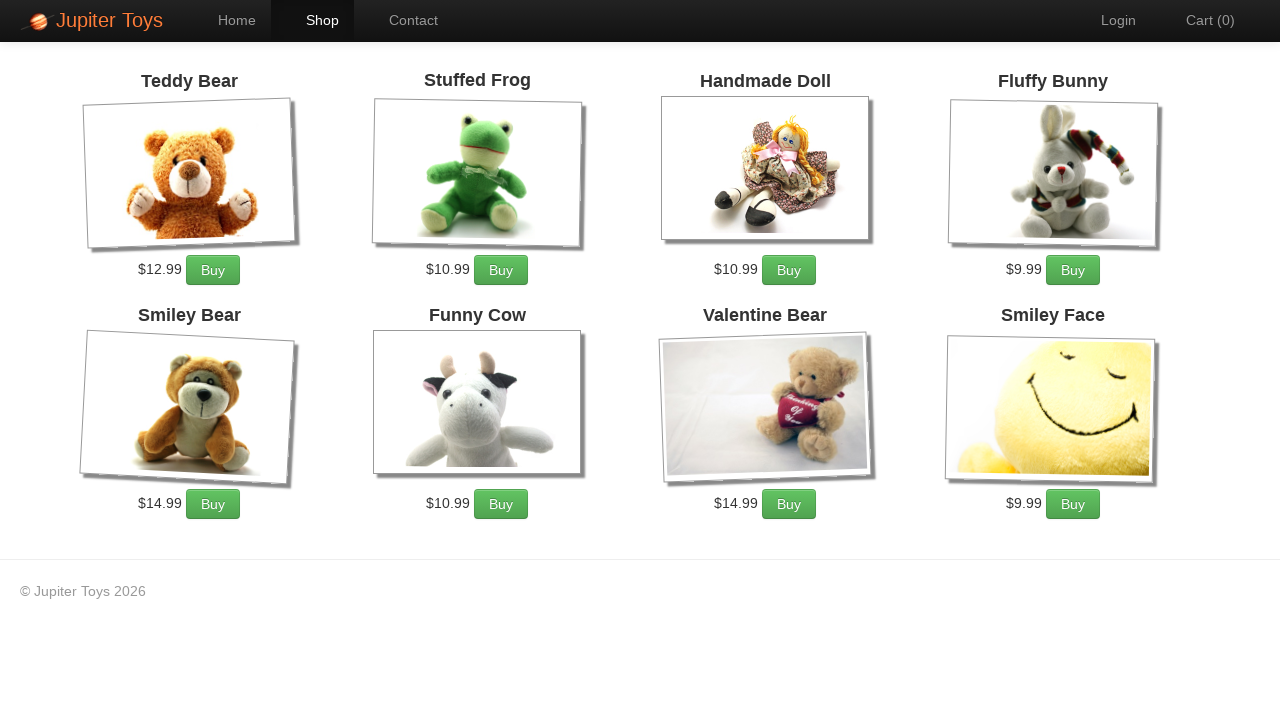

Retrieved product title: Handmade Doll
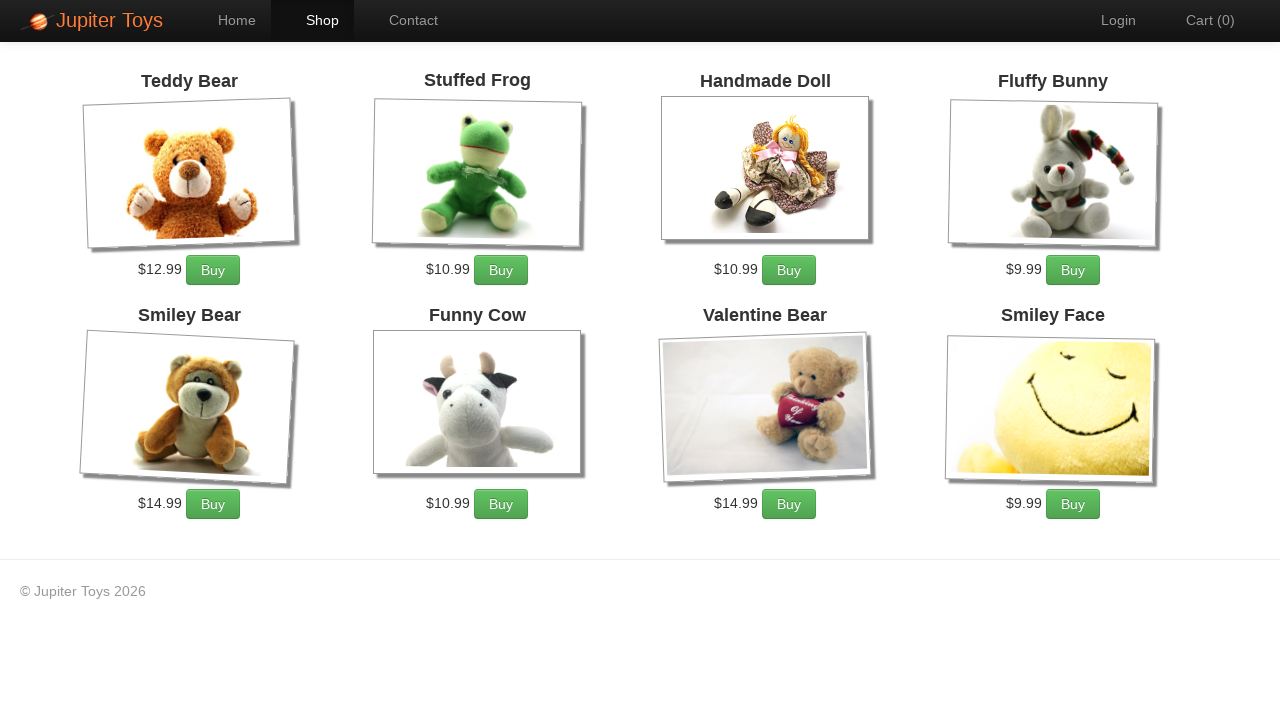

Retrieved product title: Fluffy Bunny
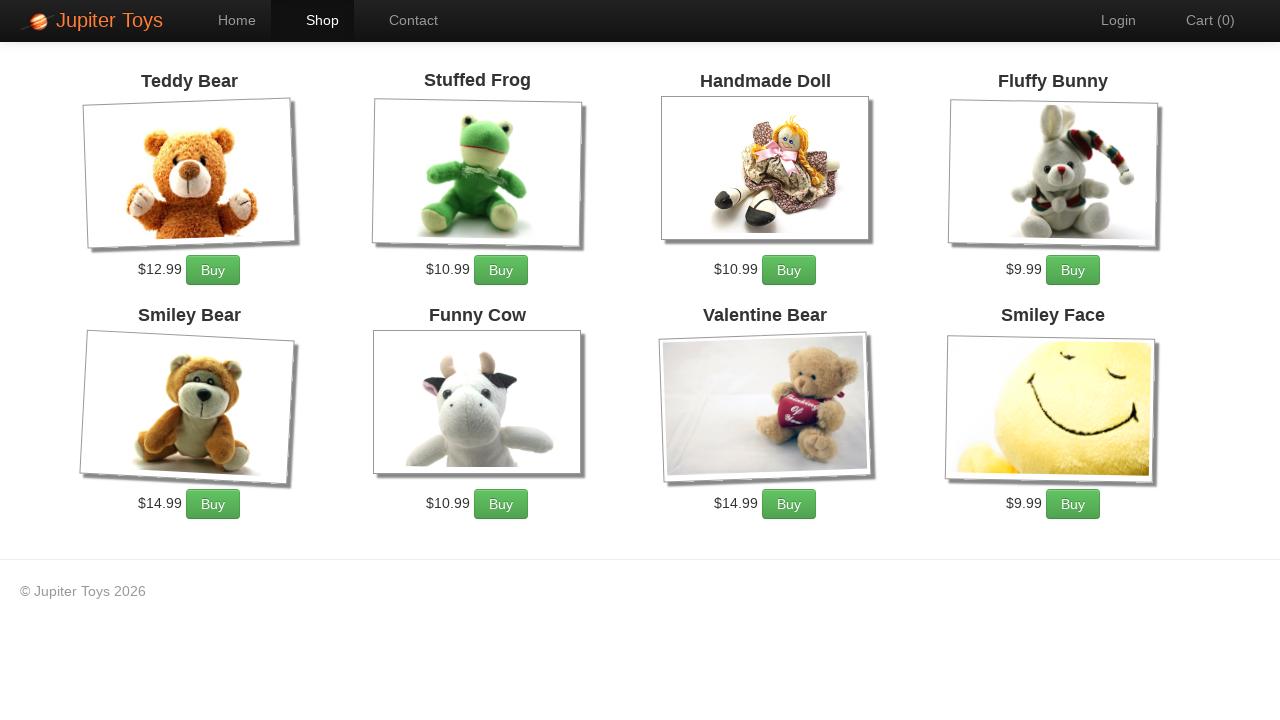

Clicked Buy button for Fluffy Bunny at (1073, 270) on .products li >> nth=3 >> text=Buy
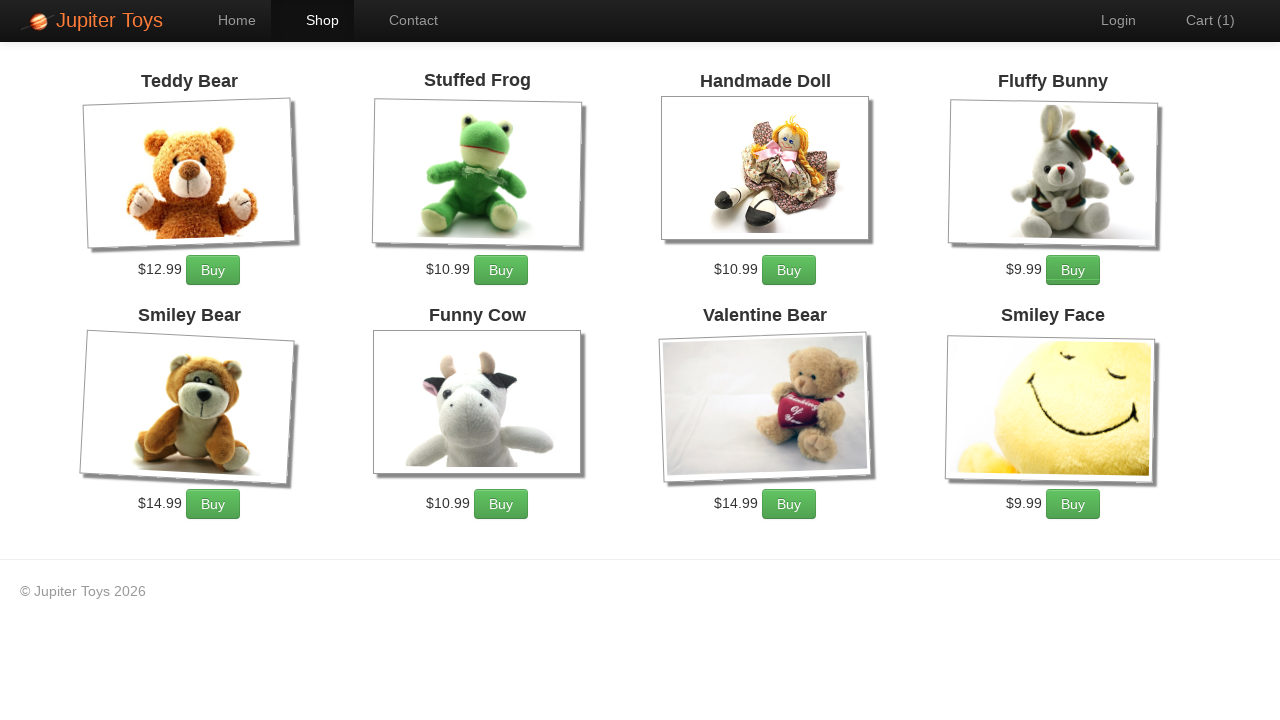

Waited 100ms after Fluffy Bunny purchase
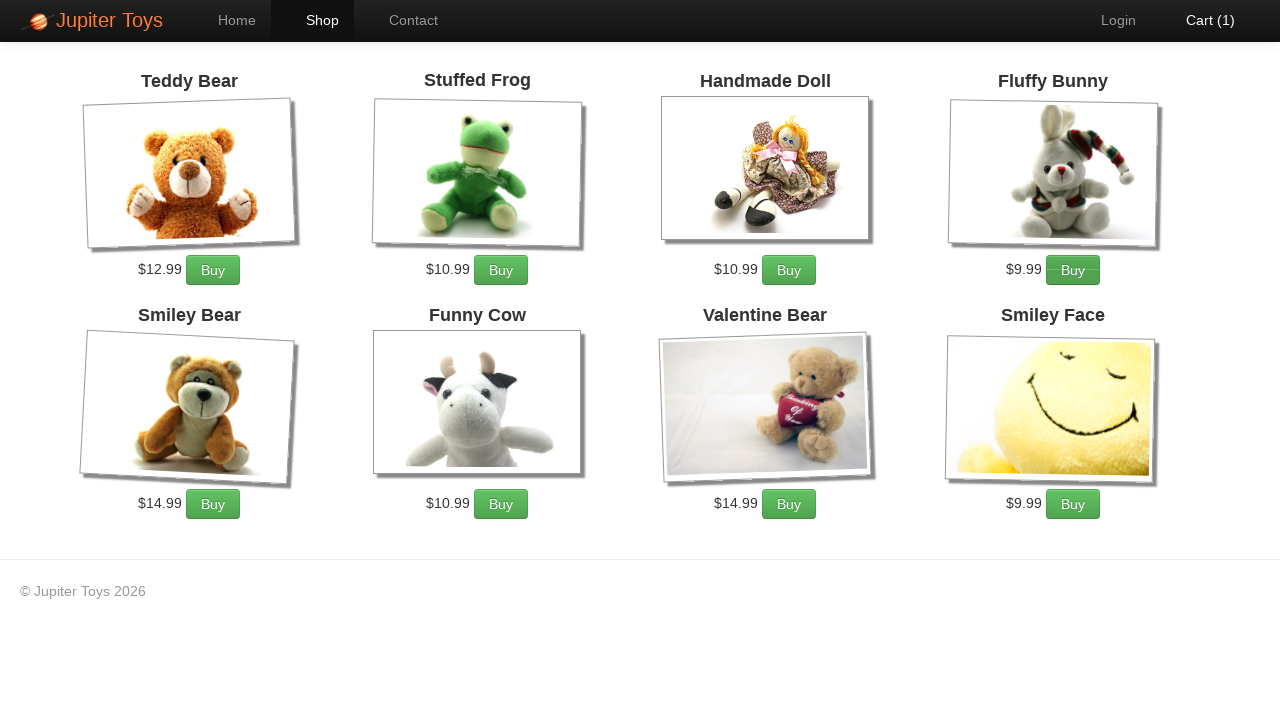

Retrieved product title: Smiley Bear
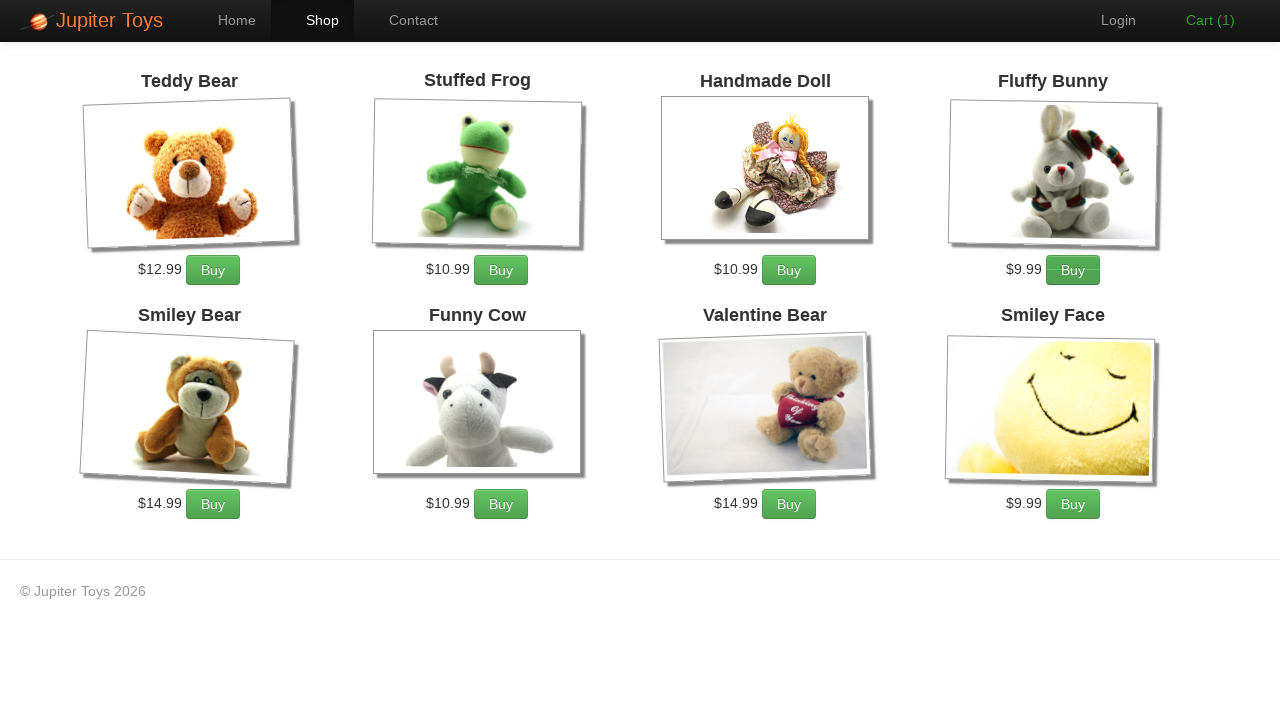

Retrieved product title: Funny Cow
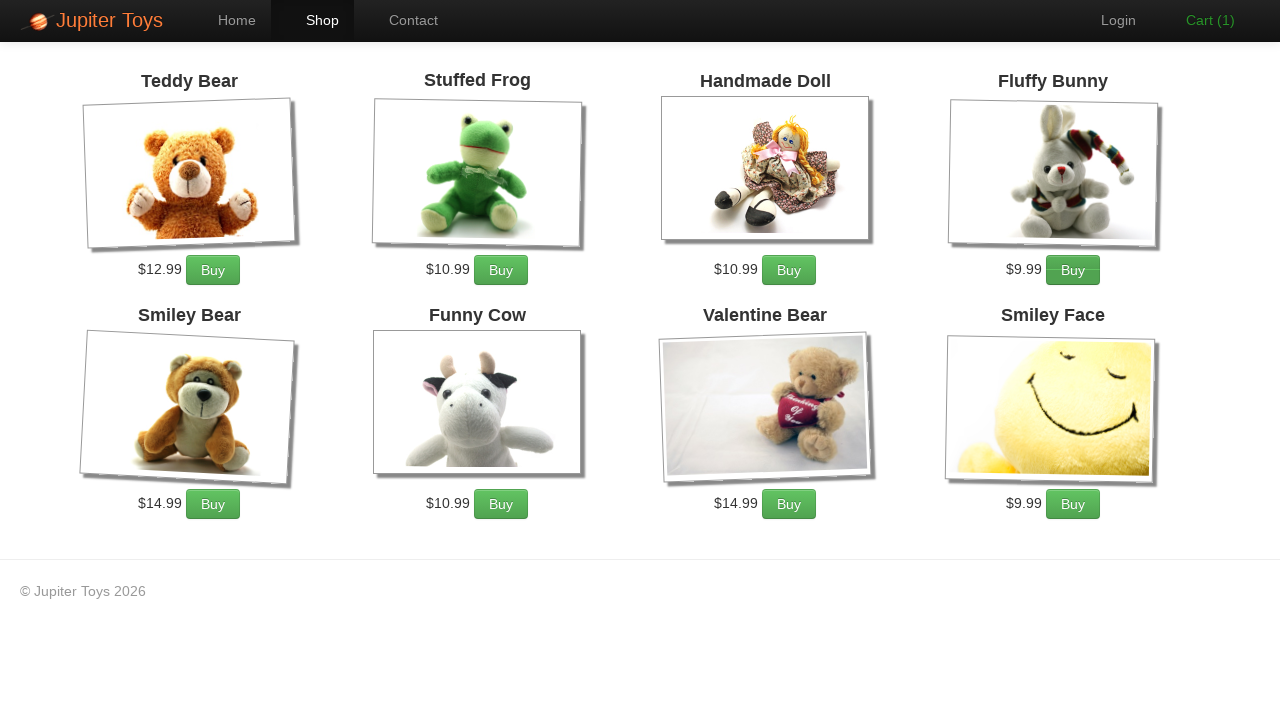

Clicked Buy button for Funny Cow (1st time) at (501, 504) on .products li >> nth=5 >> text=Buy
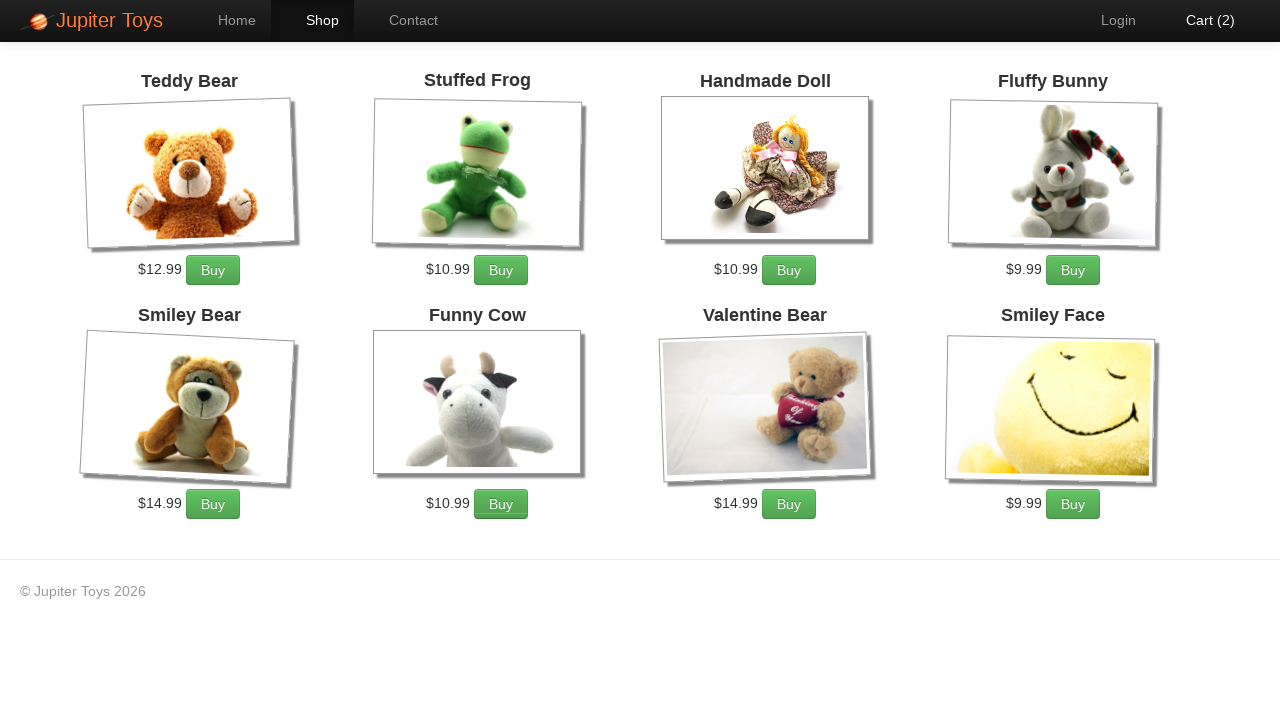

Waited 100ms after first Funny Cow purchase
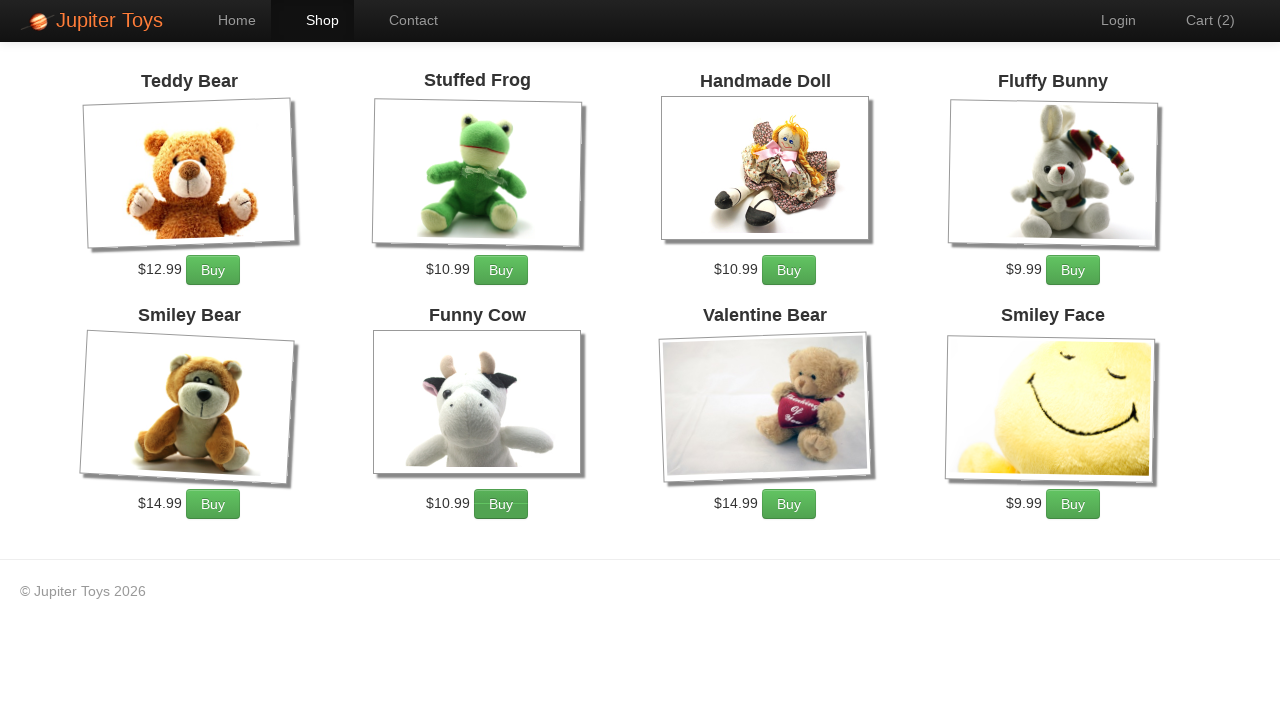

Clicked Buy button for Funny Cow (2nd time) at (501, 504) on .products li >> nth=5 >> text=Buy
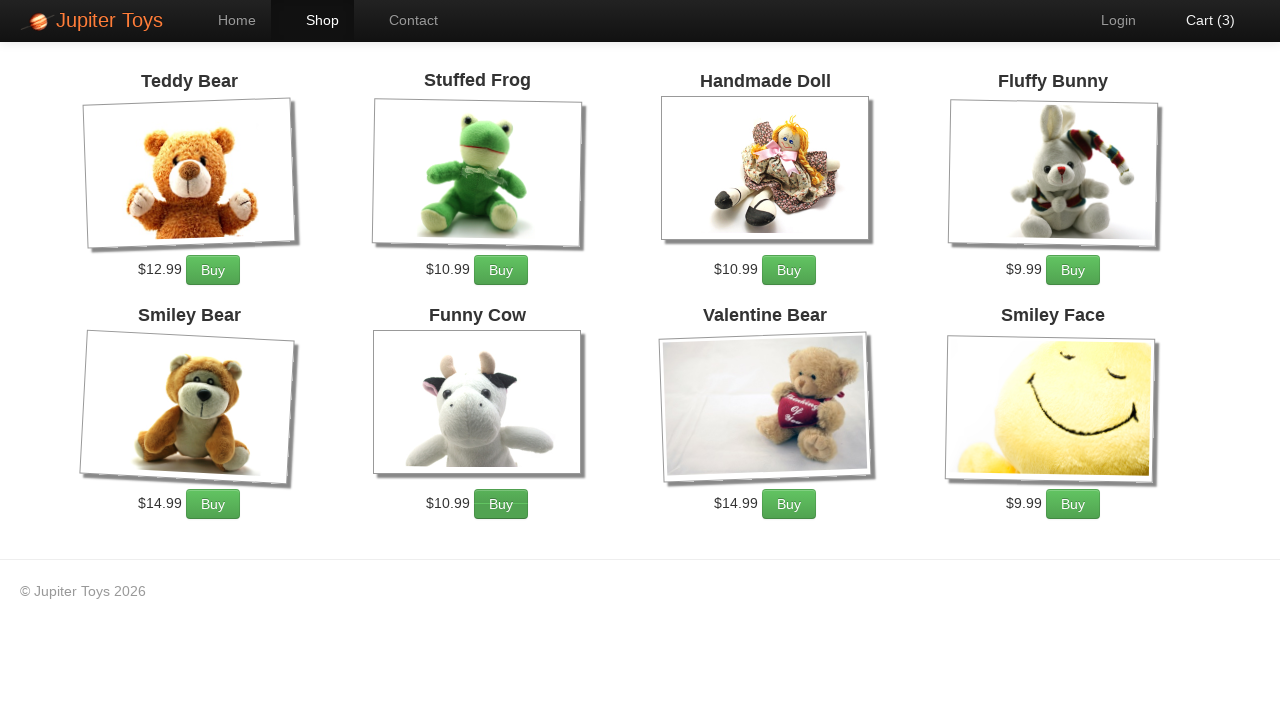

Waited 100ms after second Funny Cow purchase
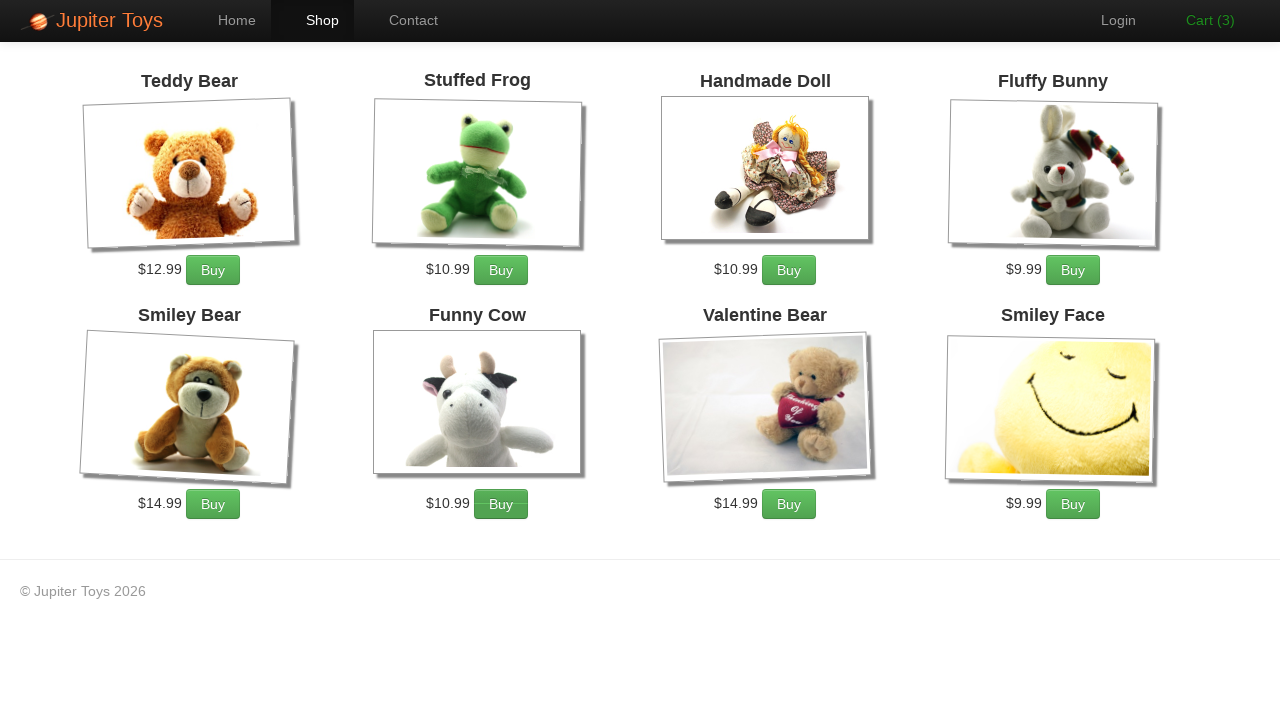

Retrieved product title: Valentine Bear
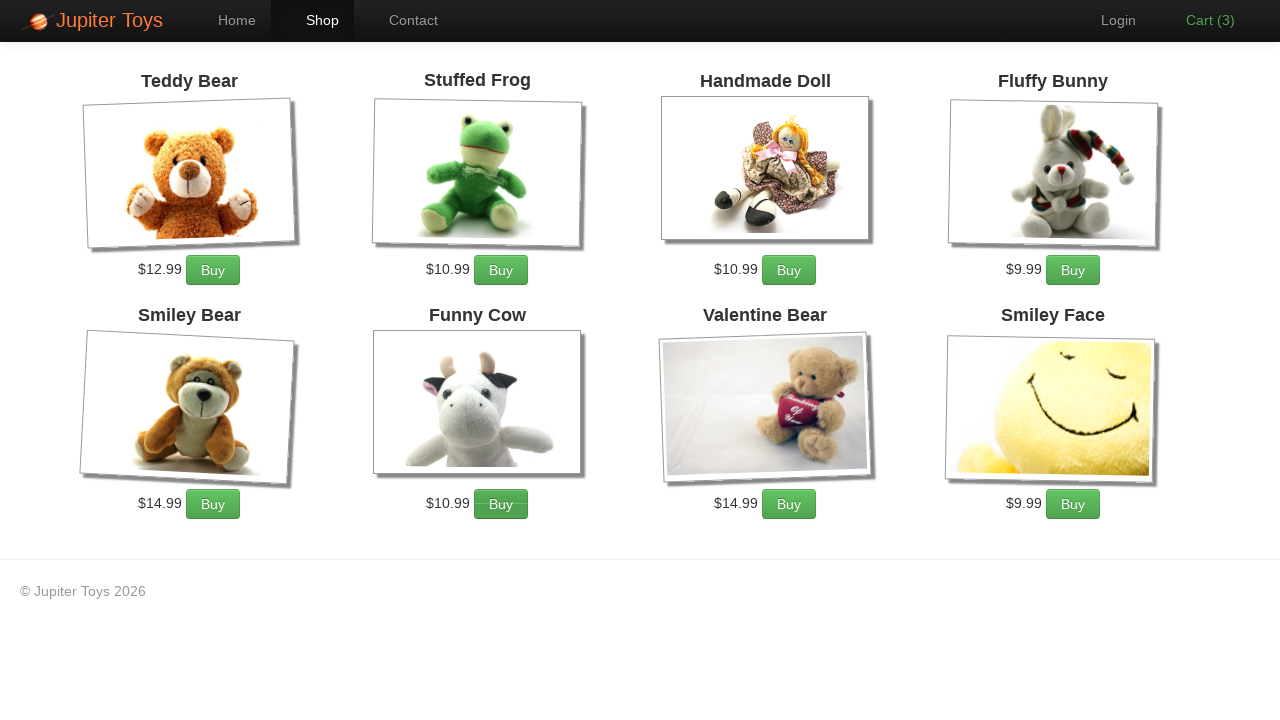

Retrieved product title: Smiley Face
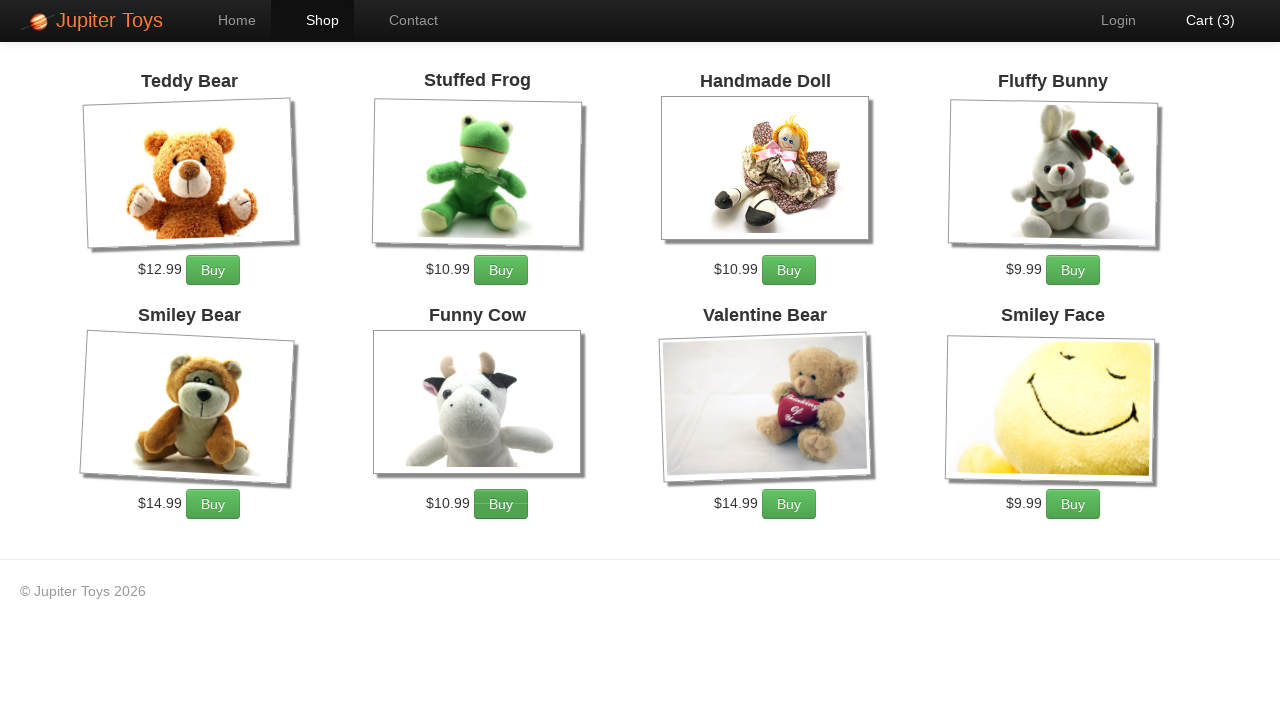

Clicked shopping cart link at (1200, 20) on #nav-cart a
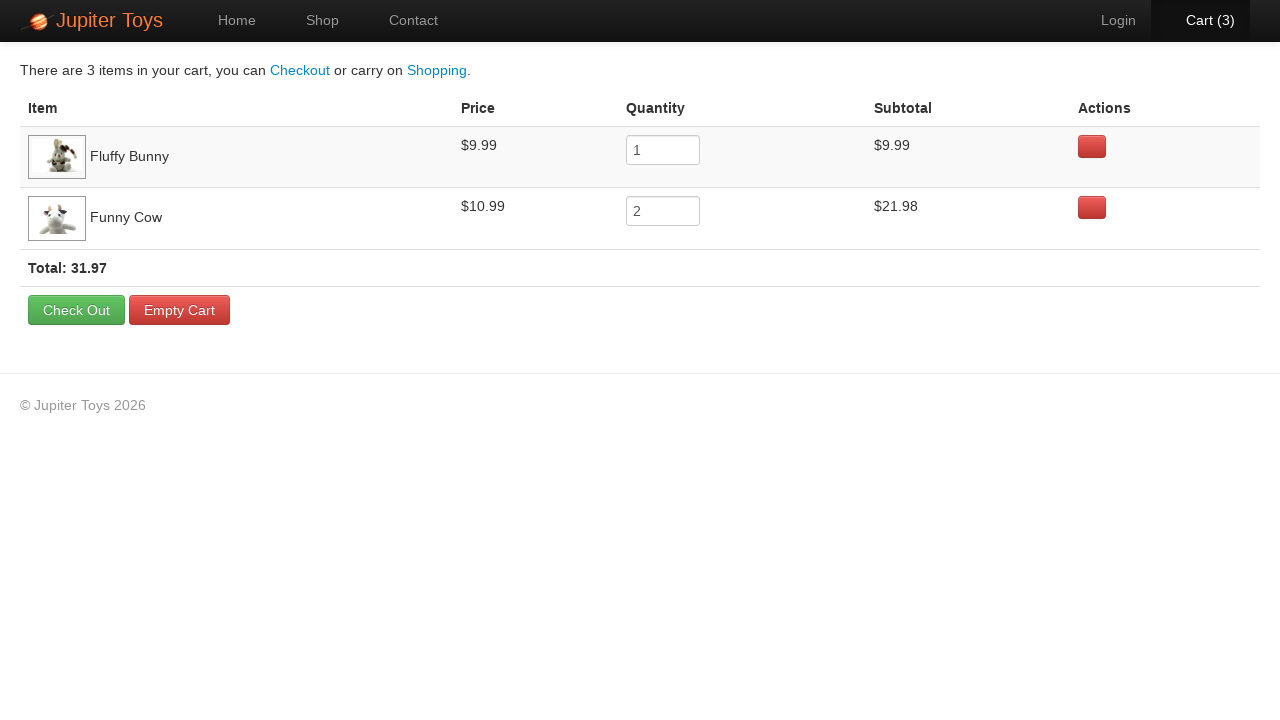

Cart items loaded successfully
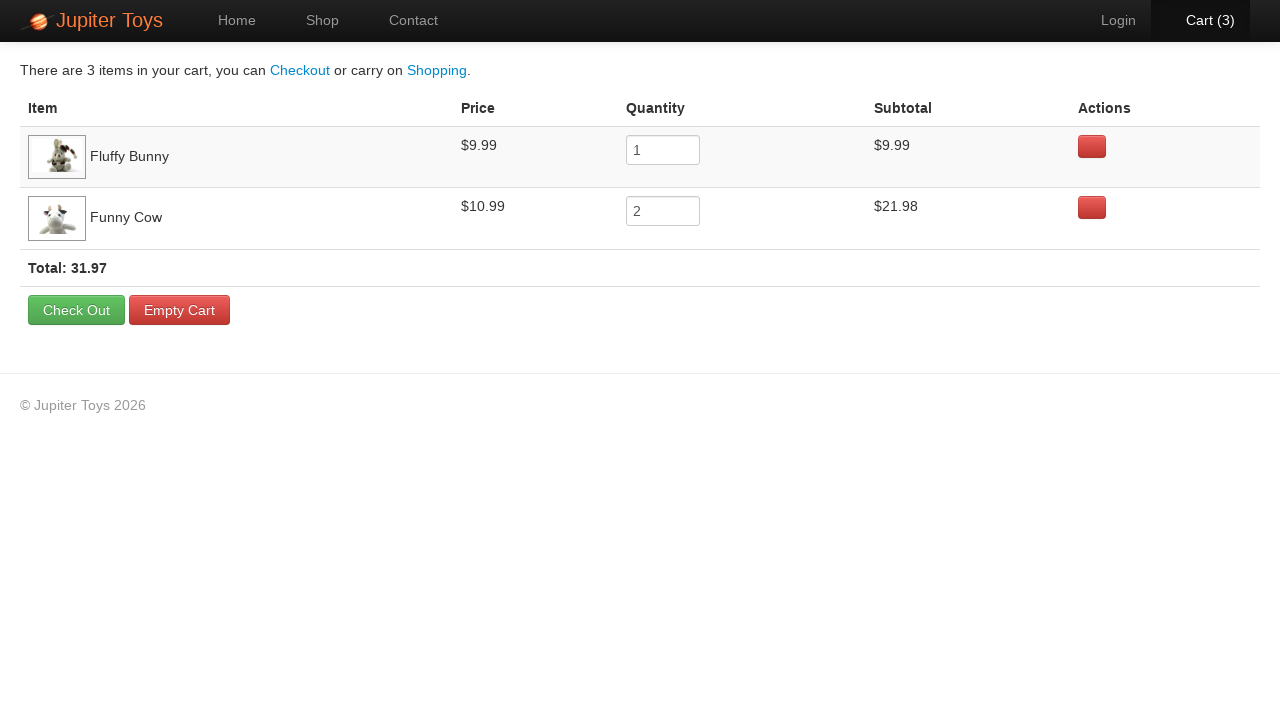

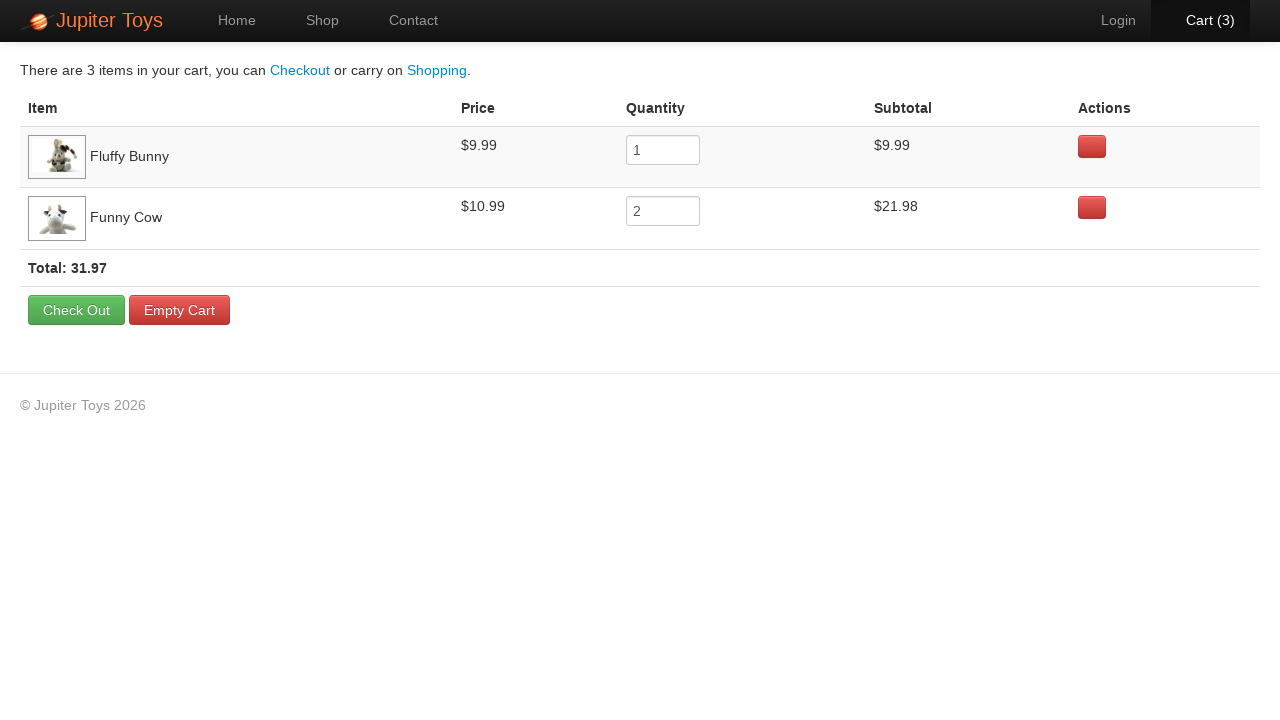